Tests dynamic buttons that become clickable in sequence, clicking through all four buttons and verifying the final message text

Starting URL: https://testpages.eviltester.com/styled/dynamic-buttons-disabled.html

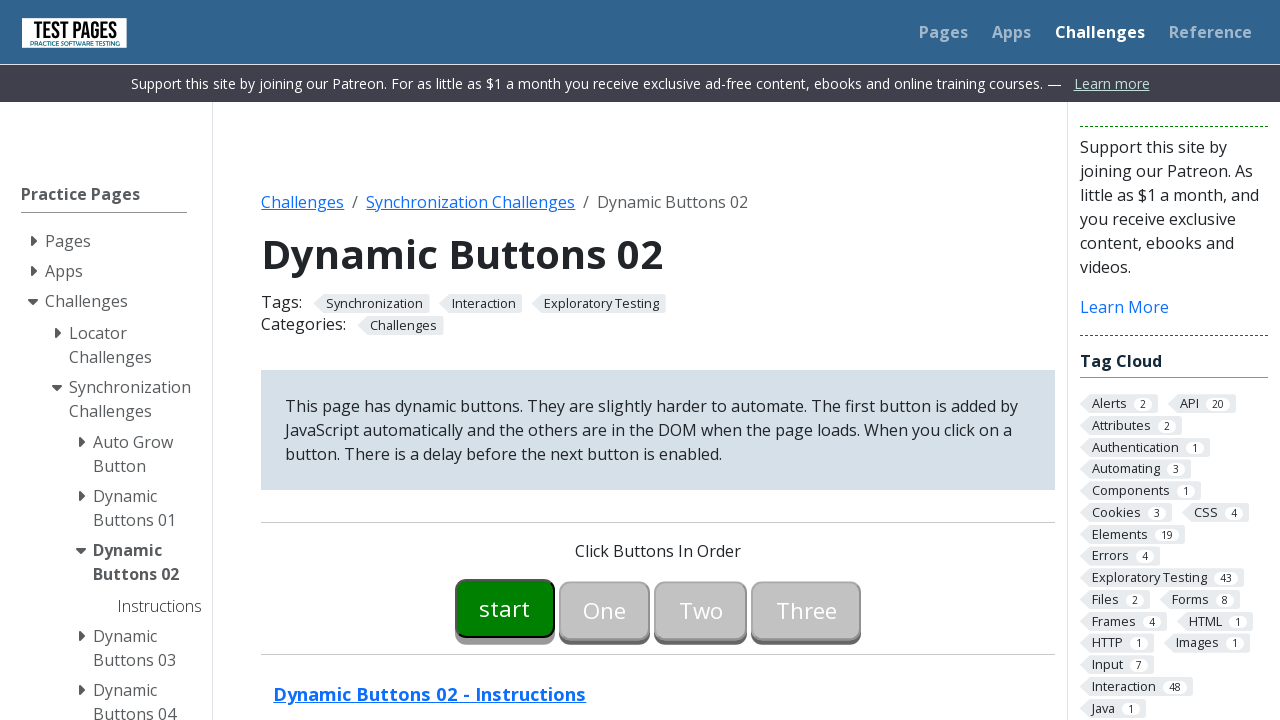

Clicked button00 at (505, 608) on #button00
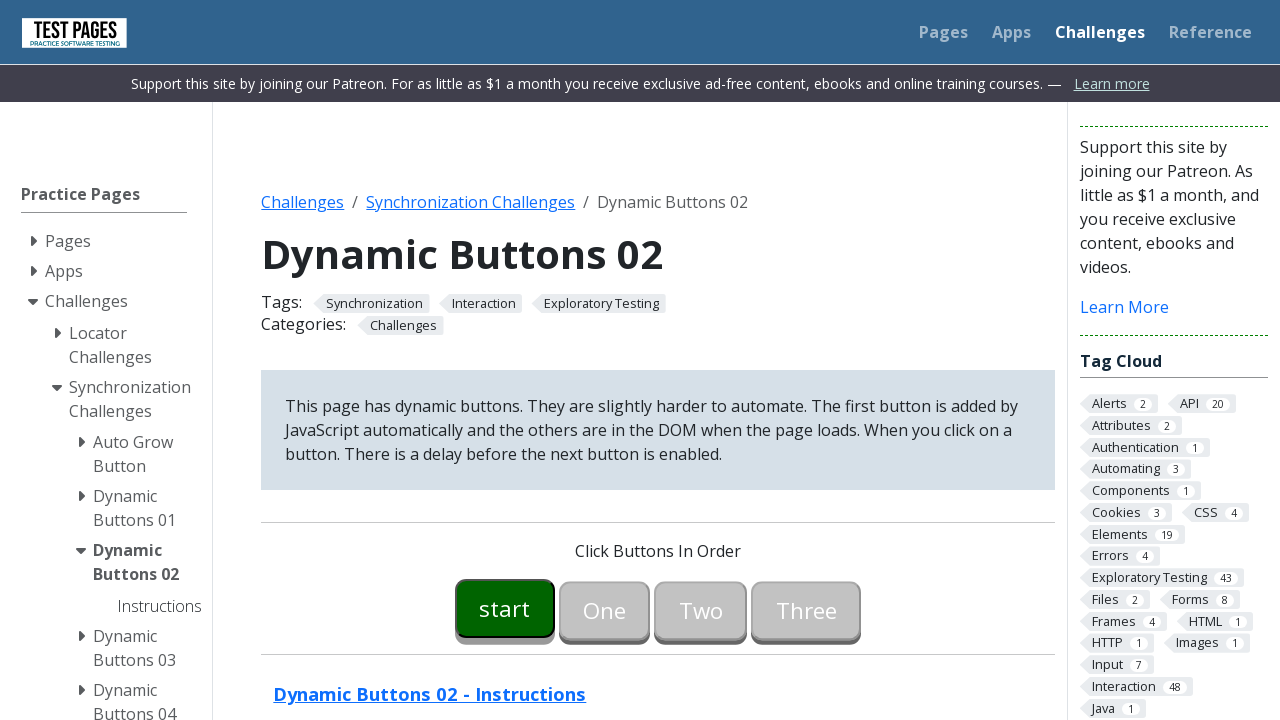

Clicked button01 at (605, 608) on #button01
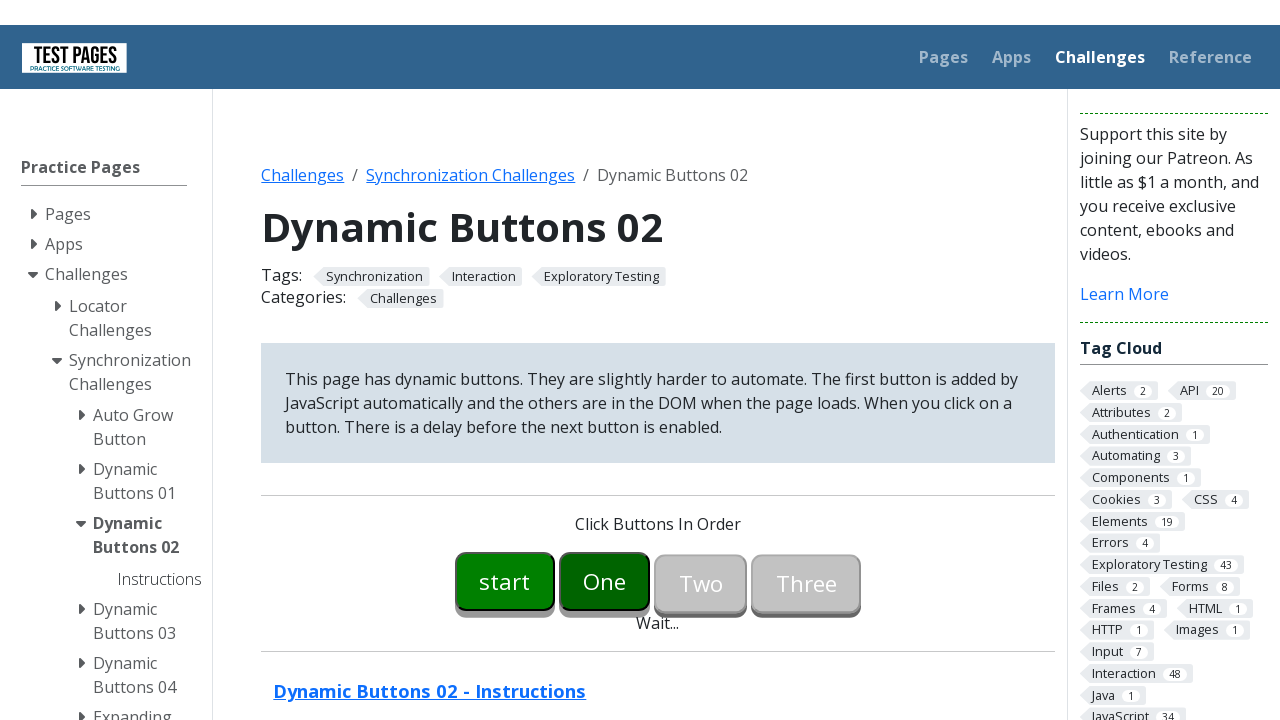

Clicked button02 at (701, 360) on #button02
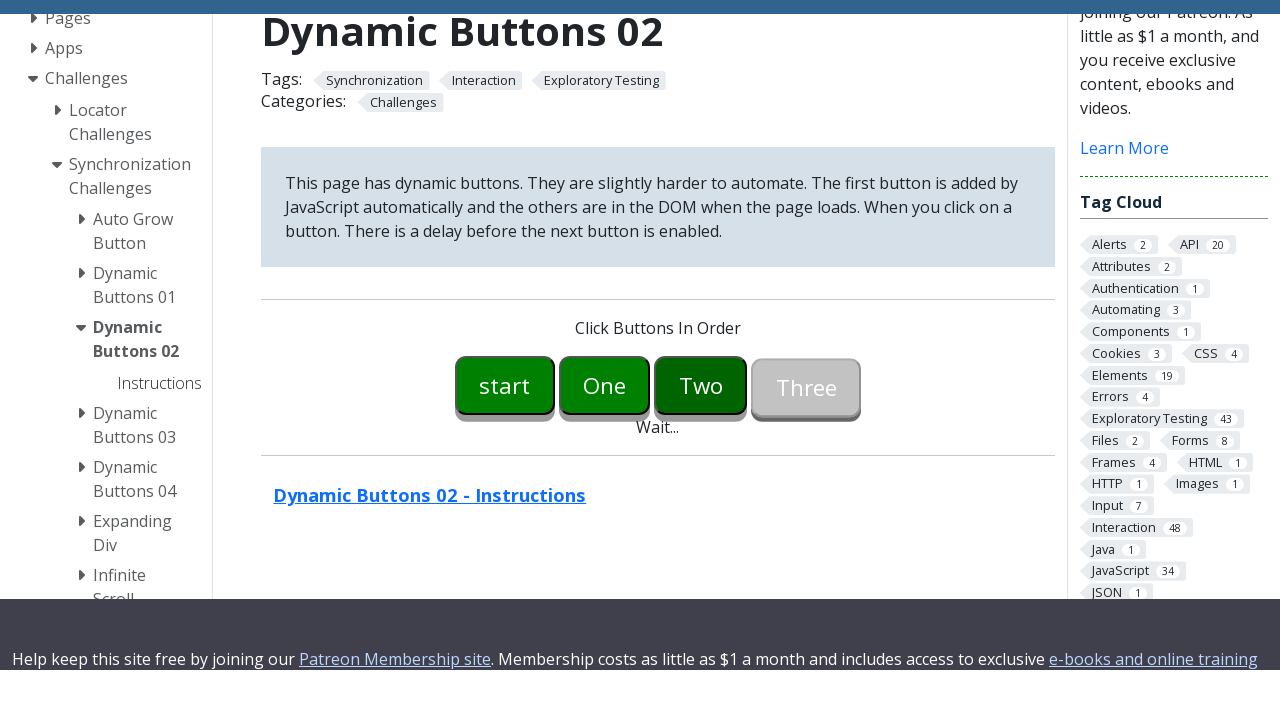

Clicked button03 at (806, 608) on #button03
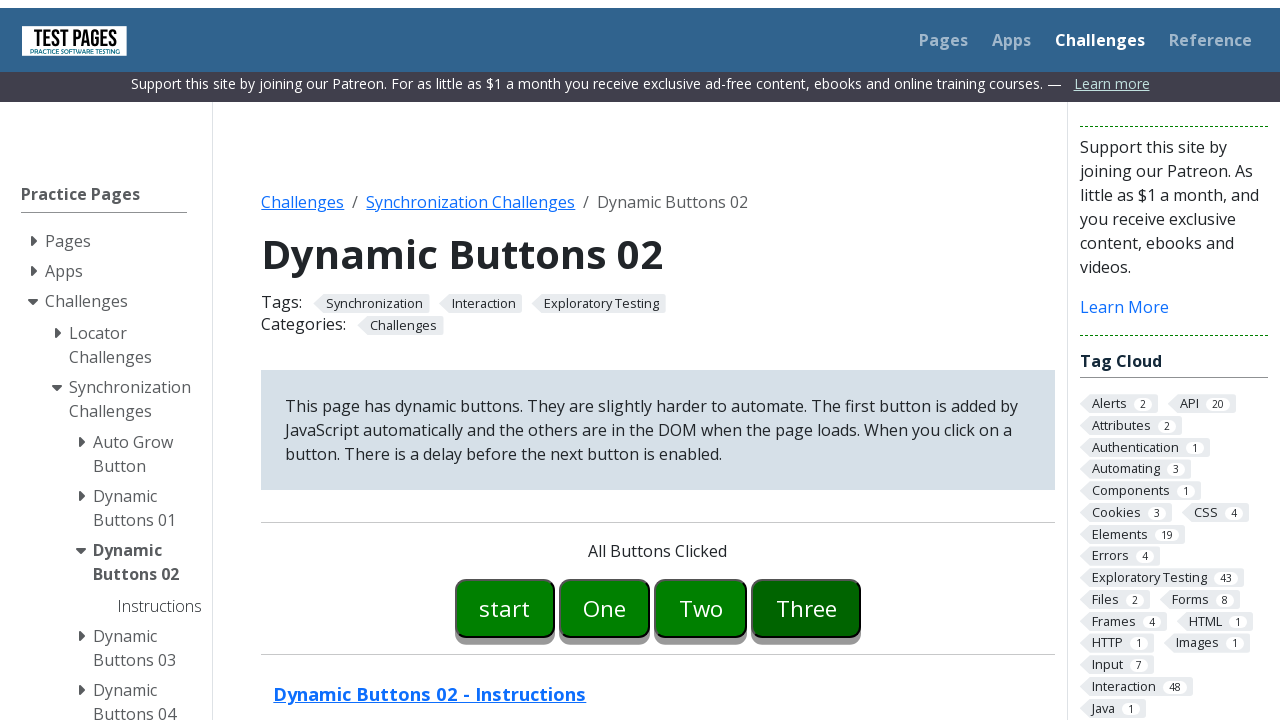

Final success message 'All Buttons Clicked' appeared
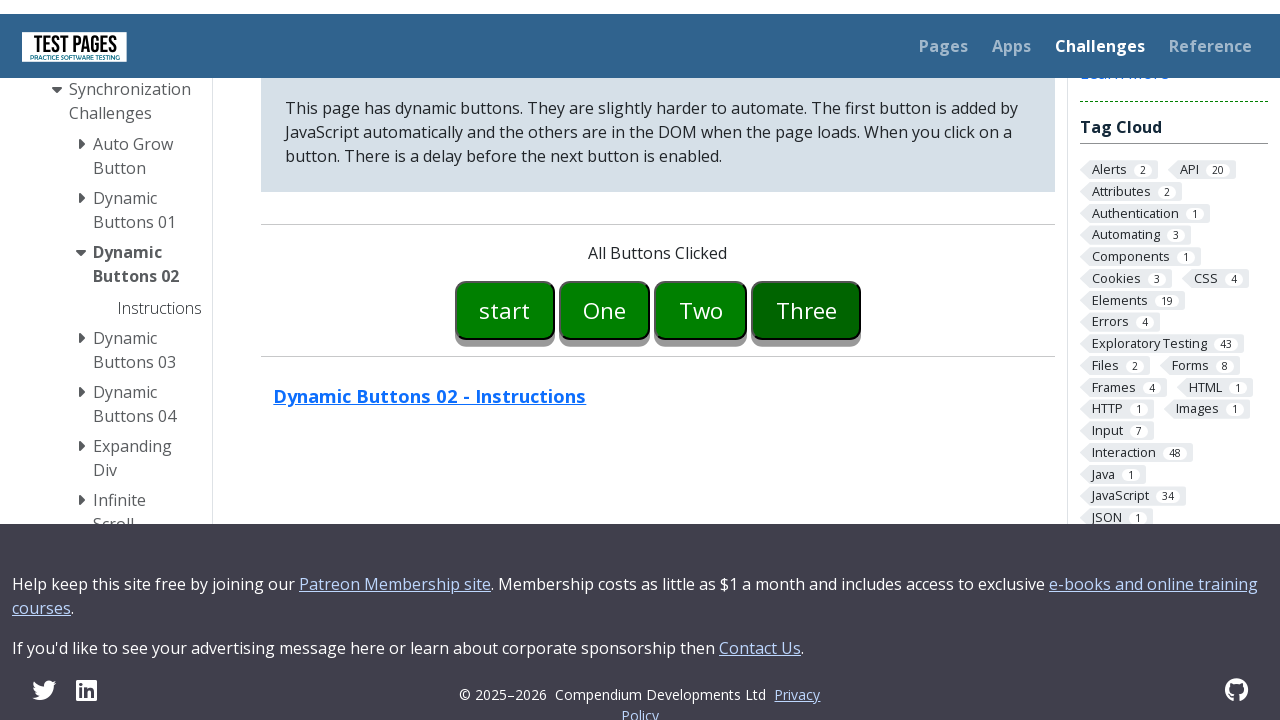

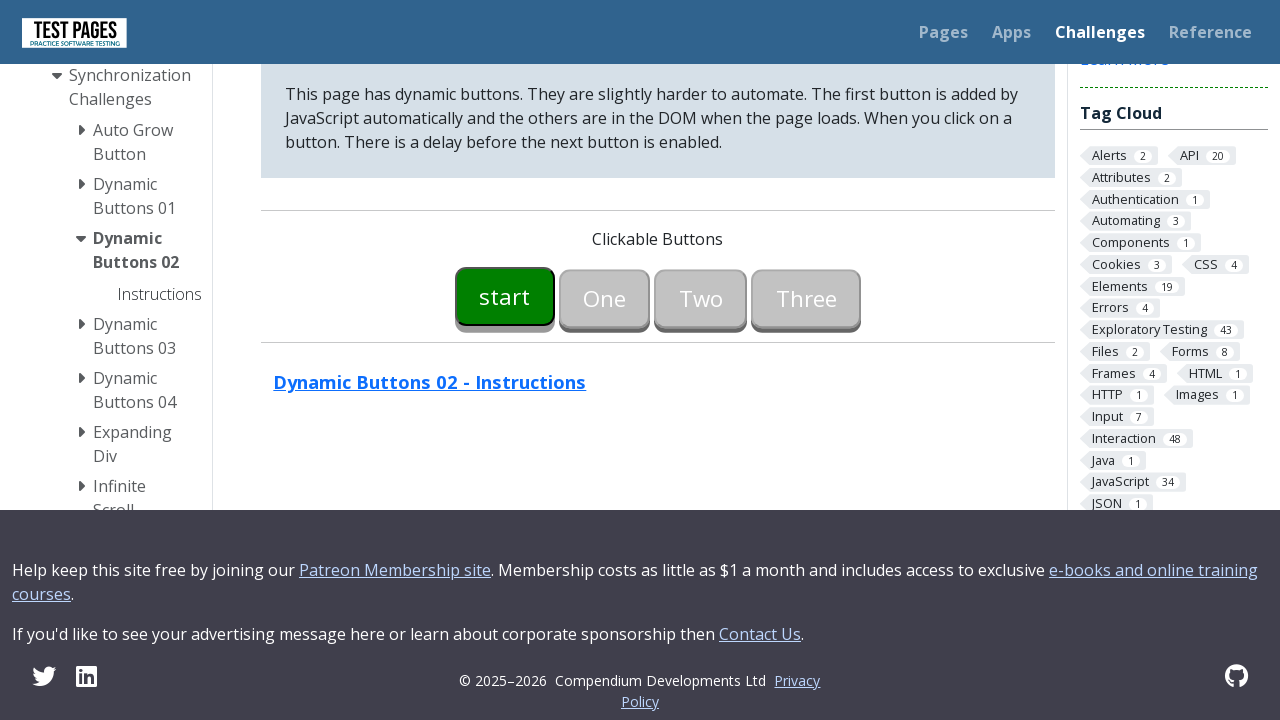